Tests radio button selection on the DemoQA form by clicking the "Yes" radio button option

Starting URL: https://demoqa.com/radio-button

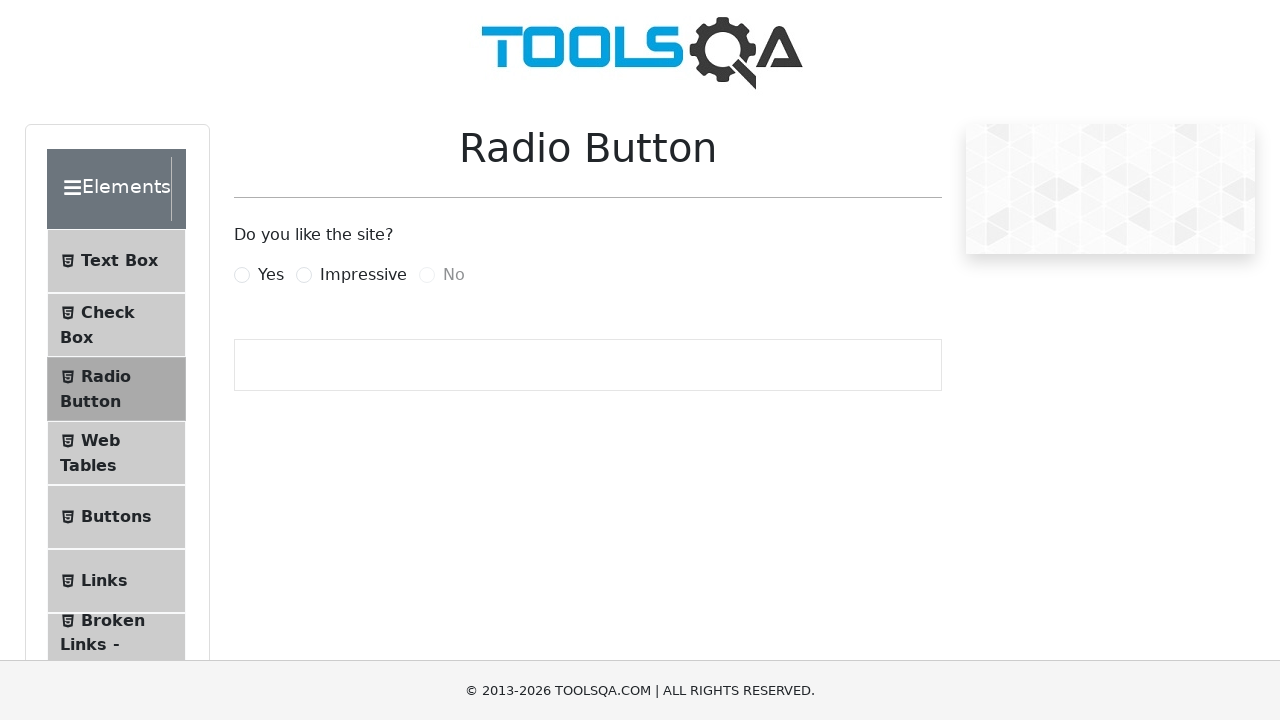

Waited for 'Yes' radio button to become visible
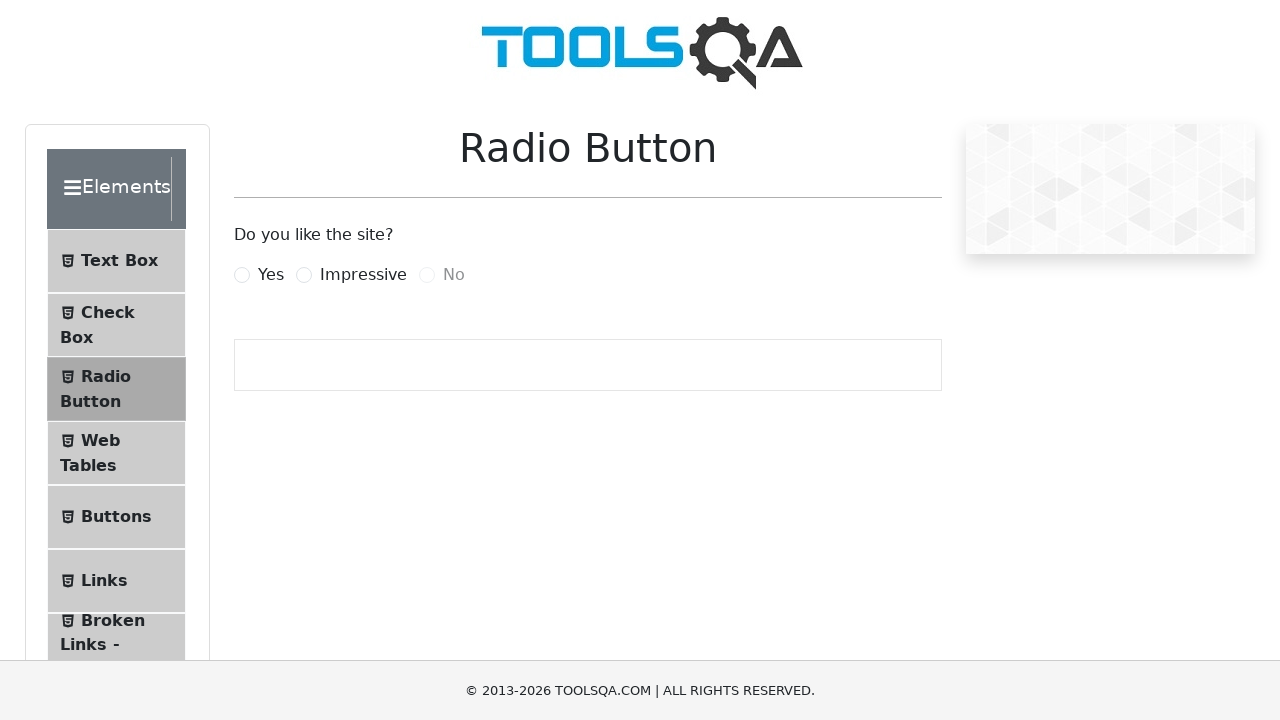

Clicked the 'Yes' radio button label to select it at (271, 275) on label[for='yesRadio']
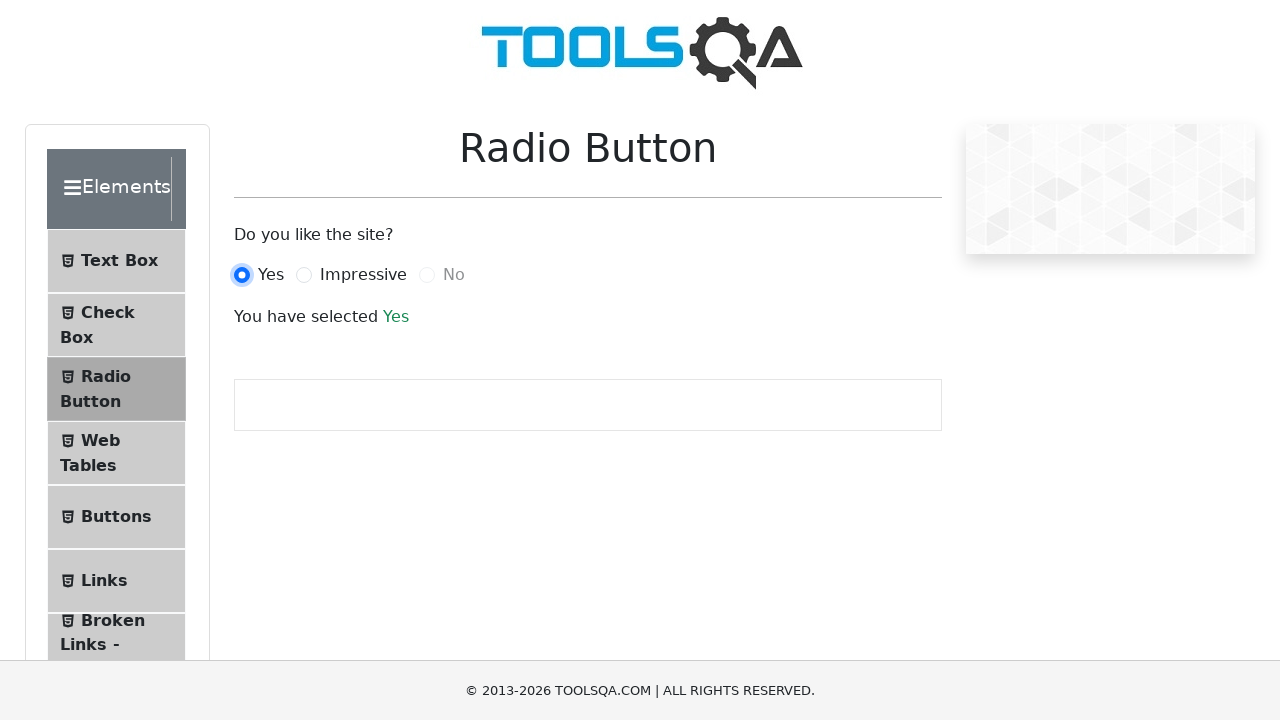

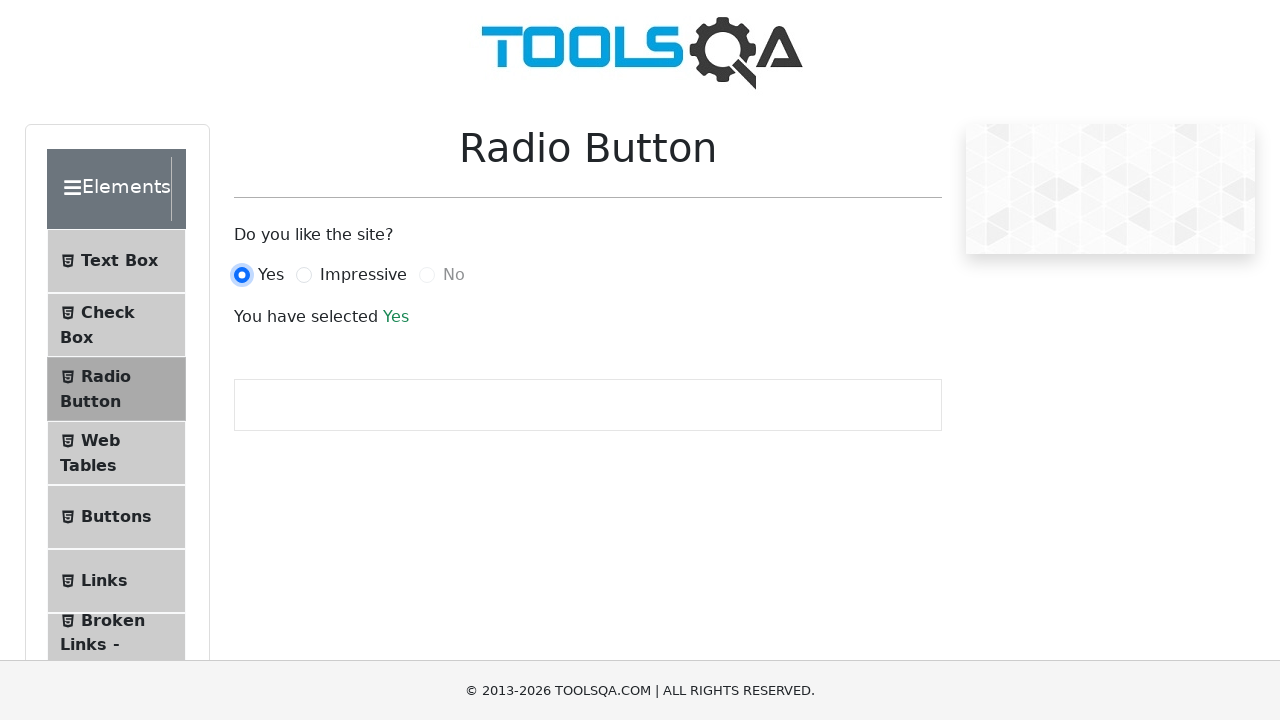